Tests dynamic dropdown functionality for selecting number of adult passengers on a travel booking practice site. Opens the passenger selector, increments the adult count multiple times, closes the dropdown, and verifies the displayed passenger information.

Starting URL: https://rahulshettyacademy.com/dropdownsPractise/

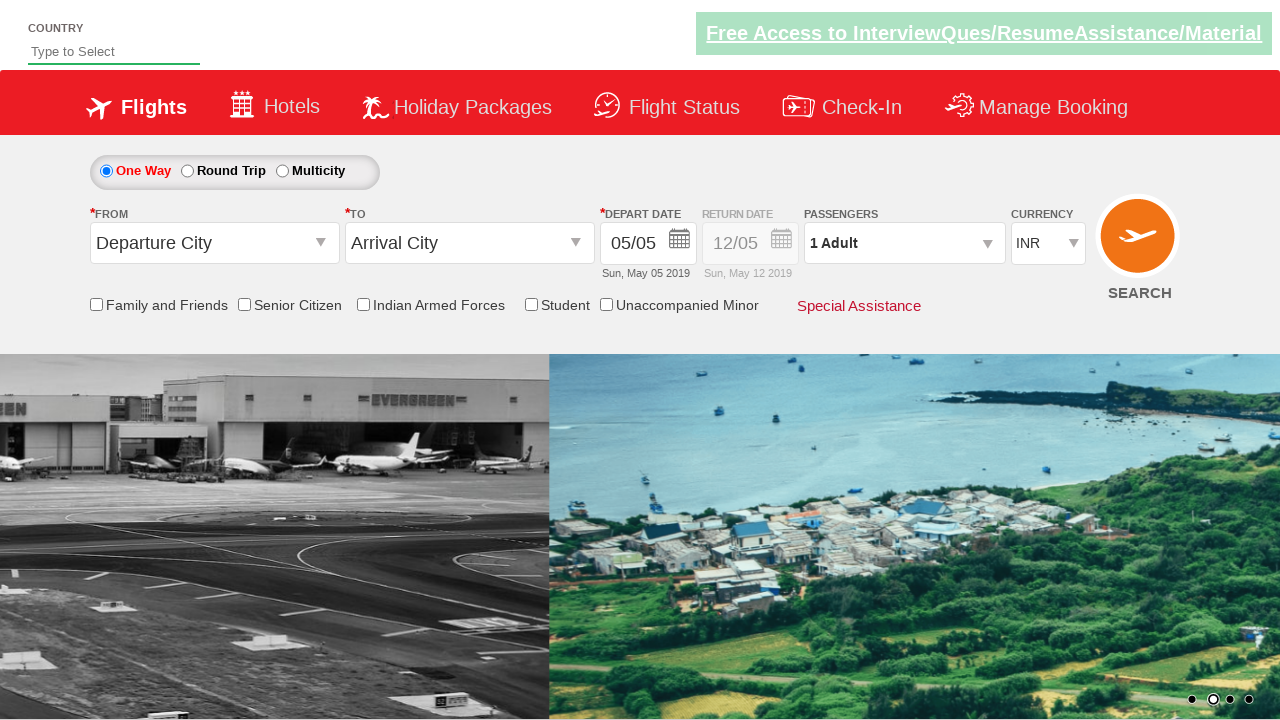

Clicked on passenger dropdown to open selector at (904, 243) on #divpaxinfo
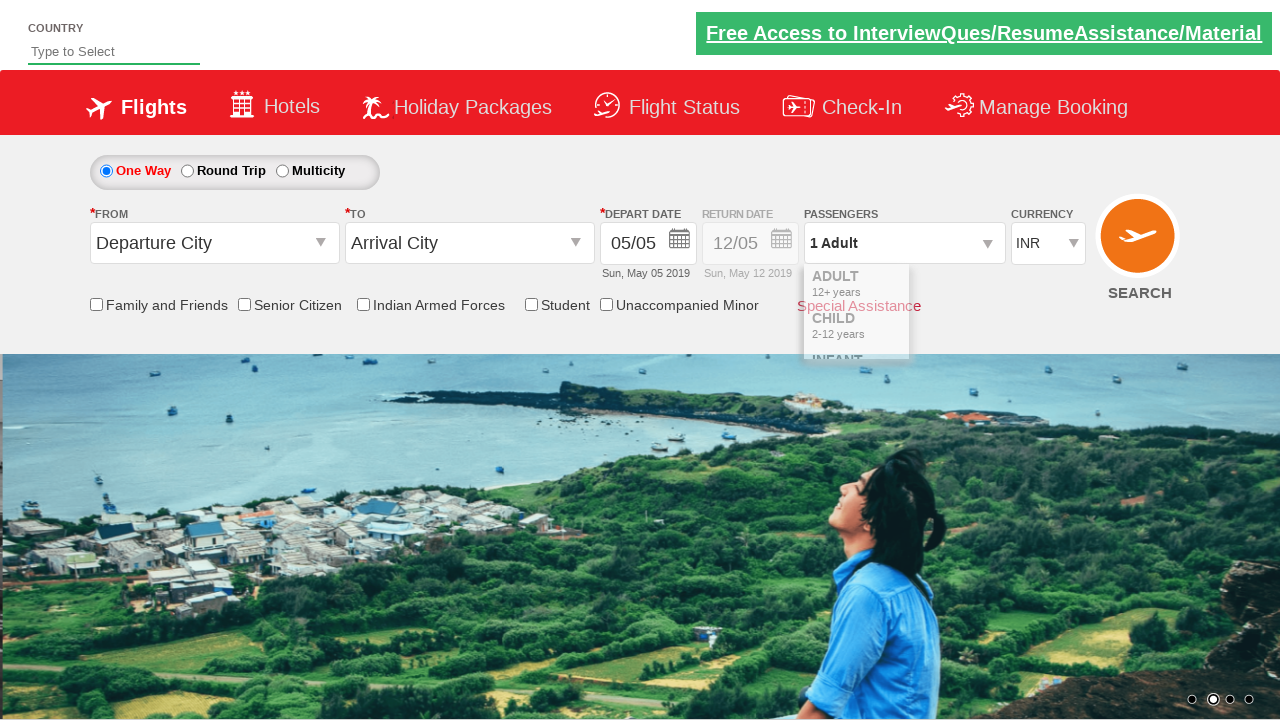

Passenger dropdown opened and increment button is visible
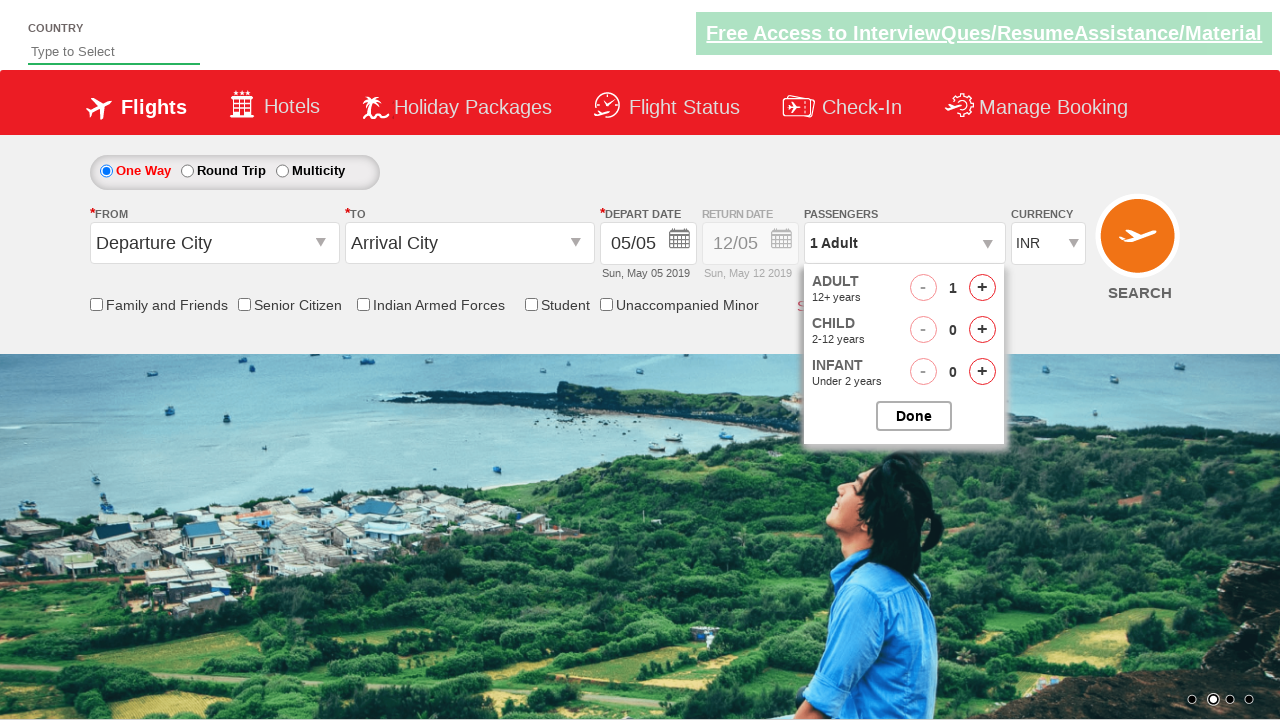

Clicked to increment adult count (iteration 1 of 2) at (982, 288) on #hrefIncAdt
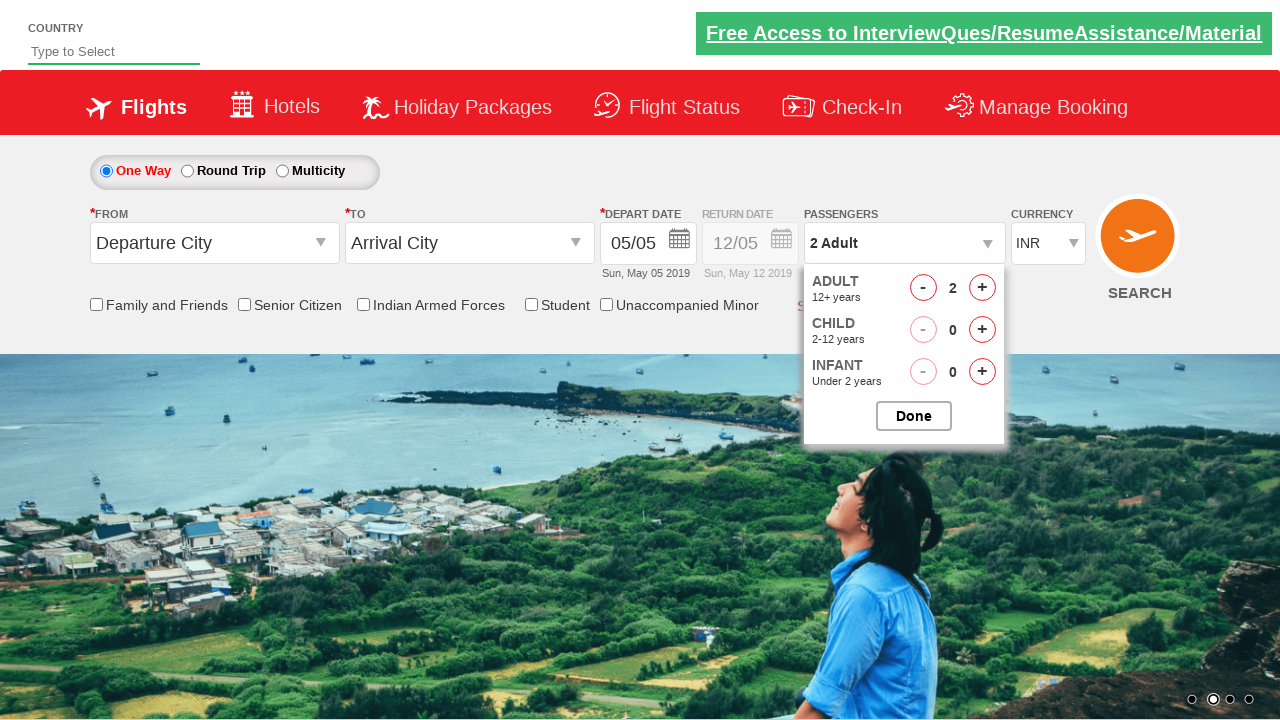

Clicked to increment adult count (iteration 2 of 2) at (982, 288) on #hrefIncAdt
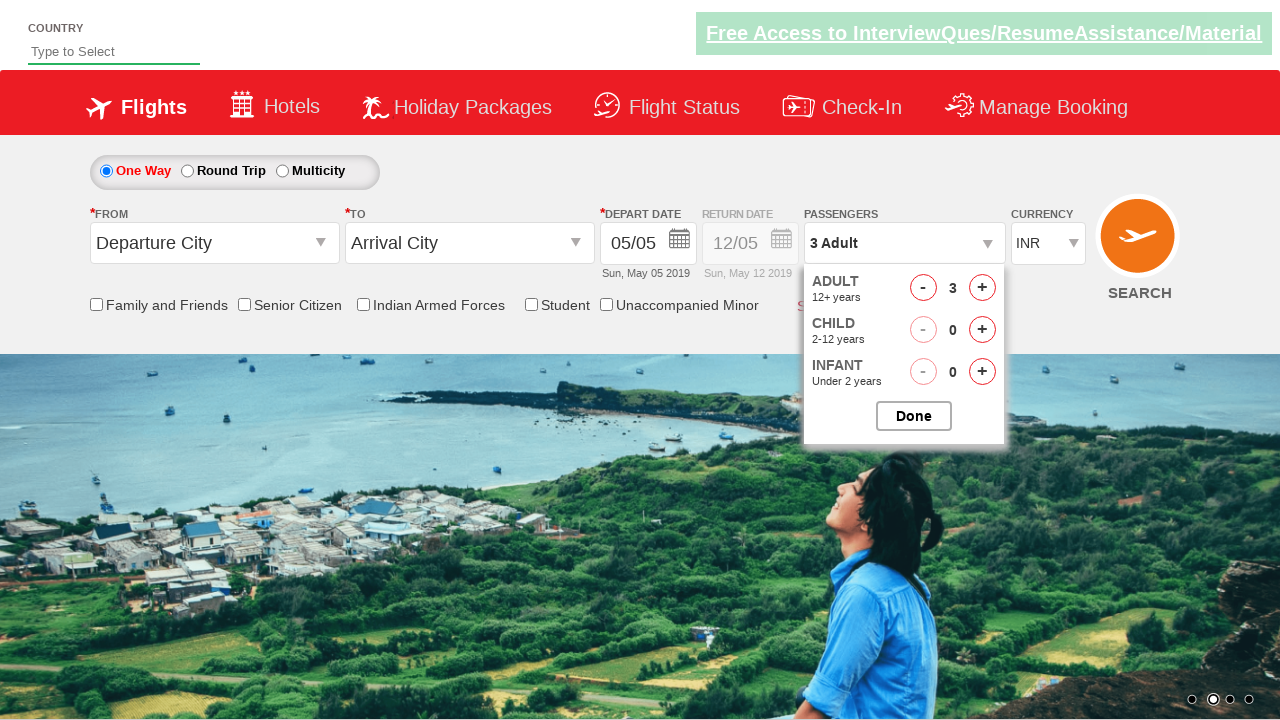

Clicked done button to close passenger dropdown at (914, 416) on #btnclosepaxoption
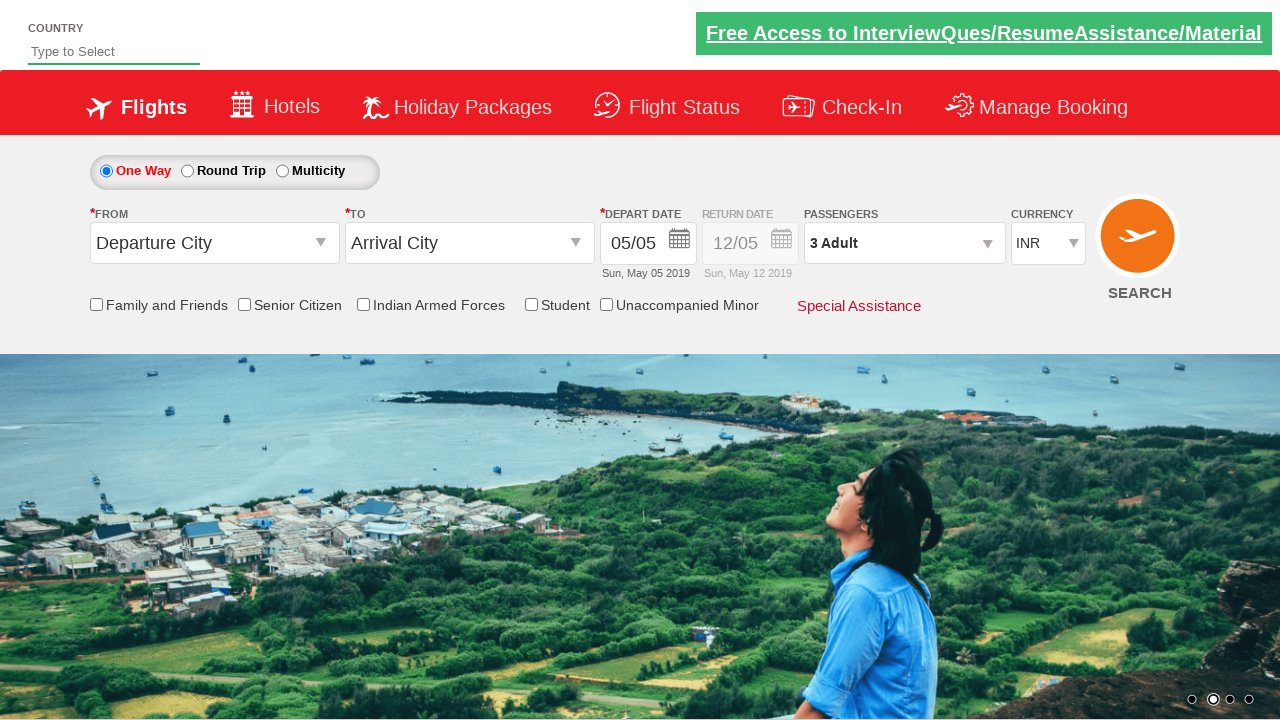

Retrieved passenger info text: '3 Adult'
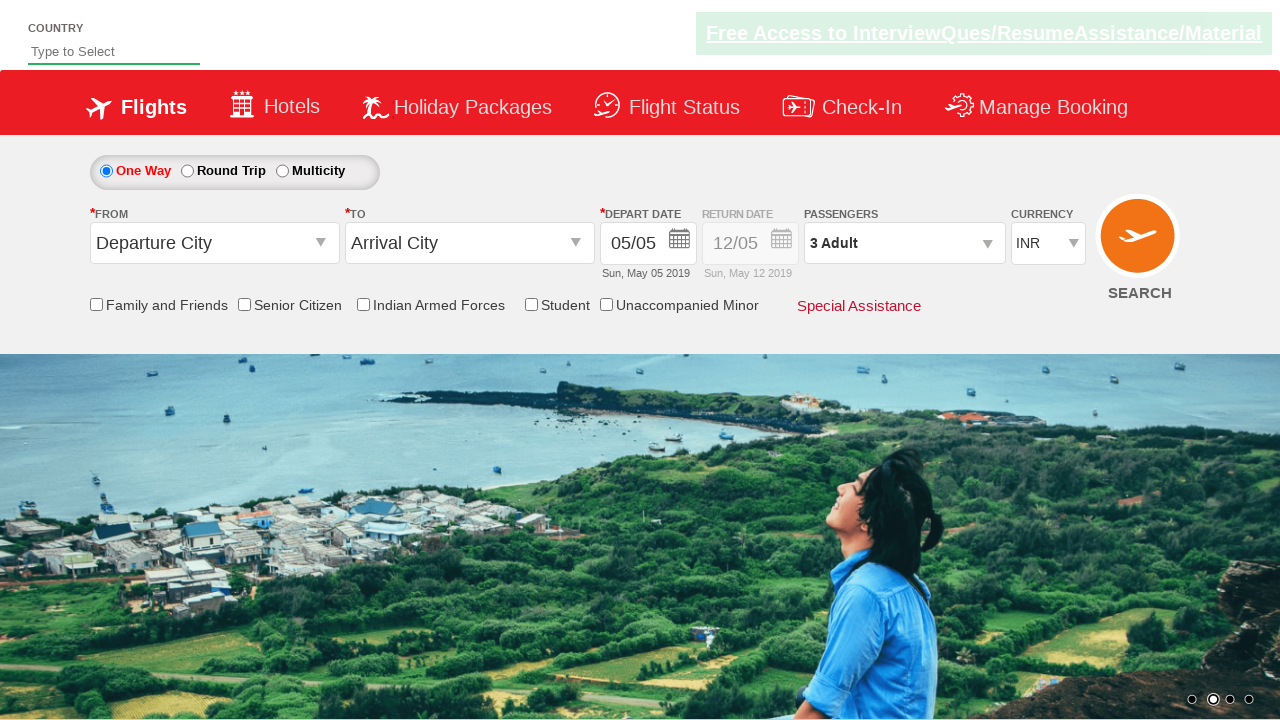

Verified that passenger info correctly displays '3 Adult'
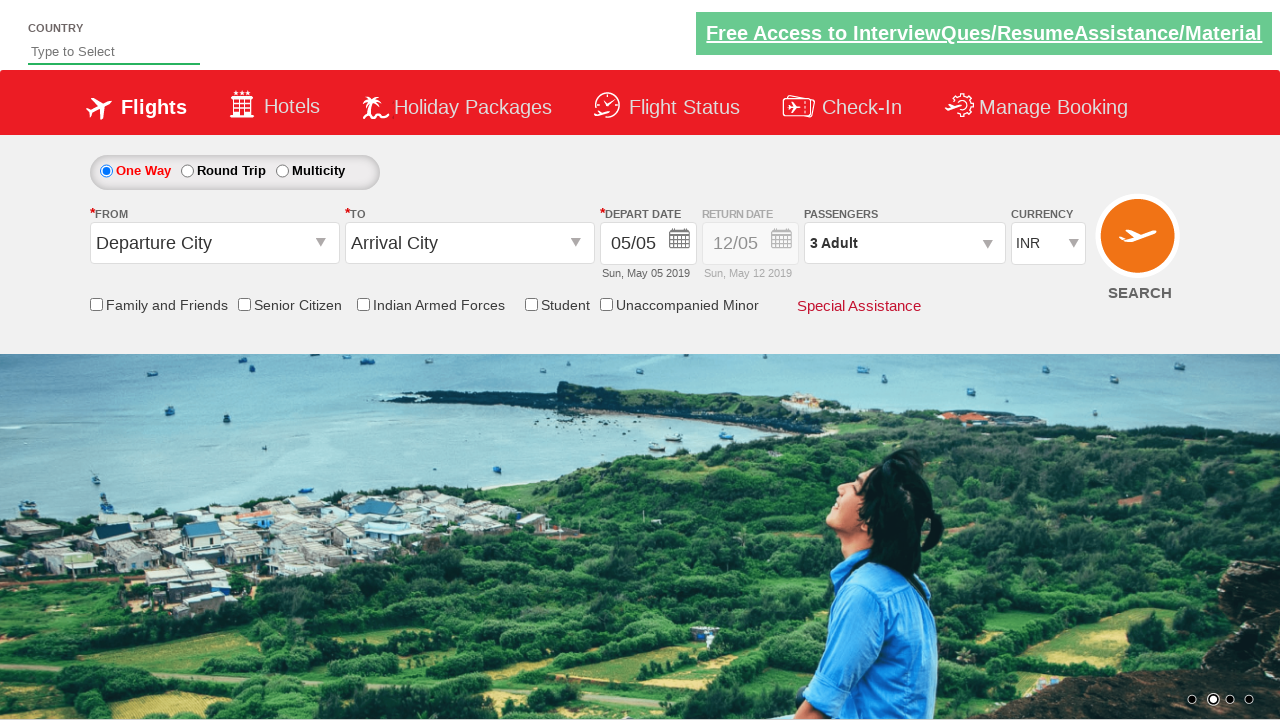

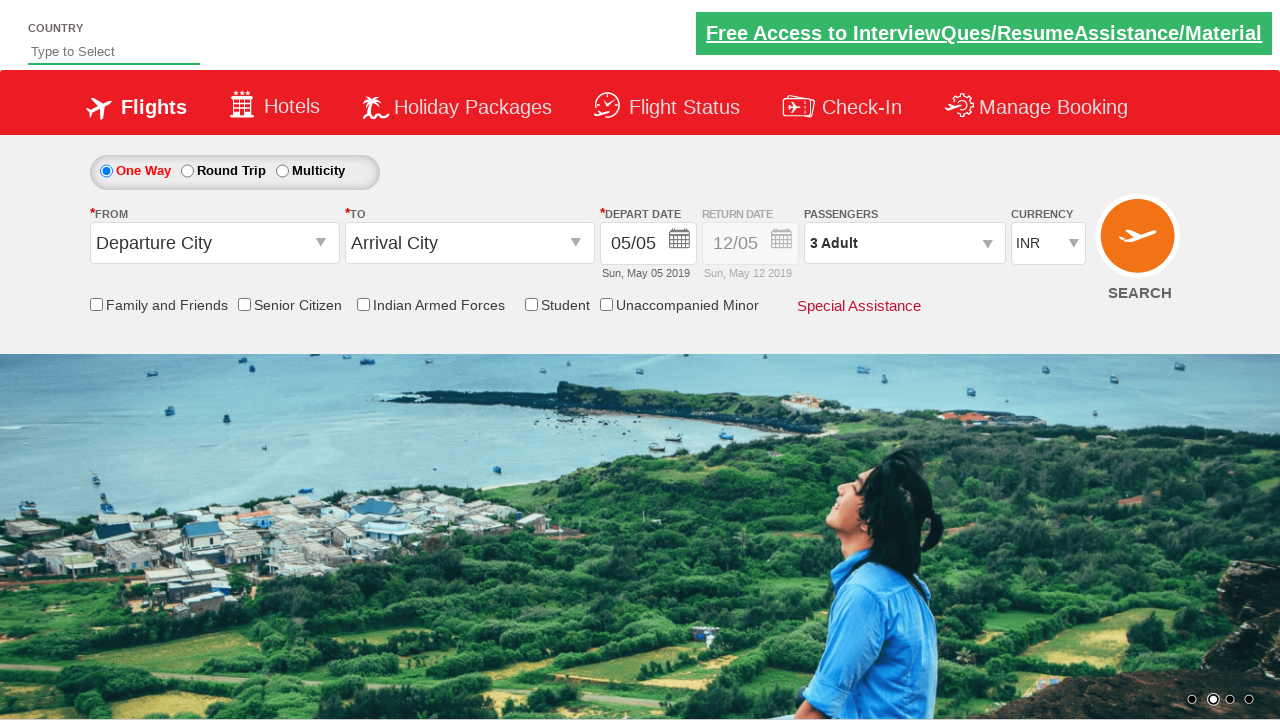